Tests registration form validation when the confirm password doesn't match the password field

Starting URL: https://alada.vn/tai-khoan/dang-ky.html

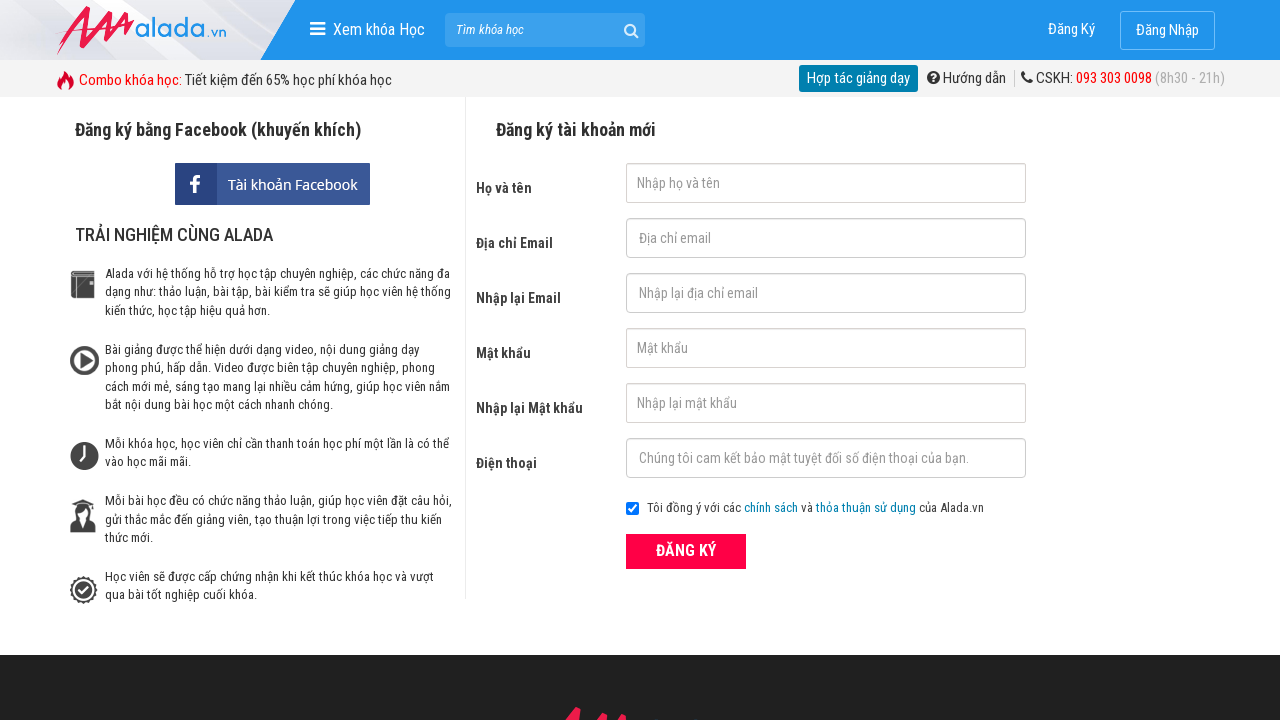

Filled first name field with 'John' on #txtFirstname
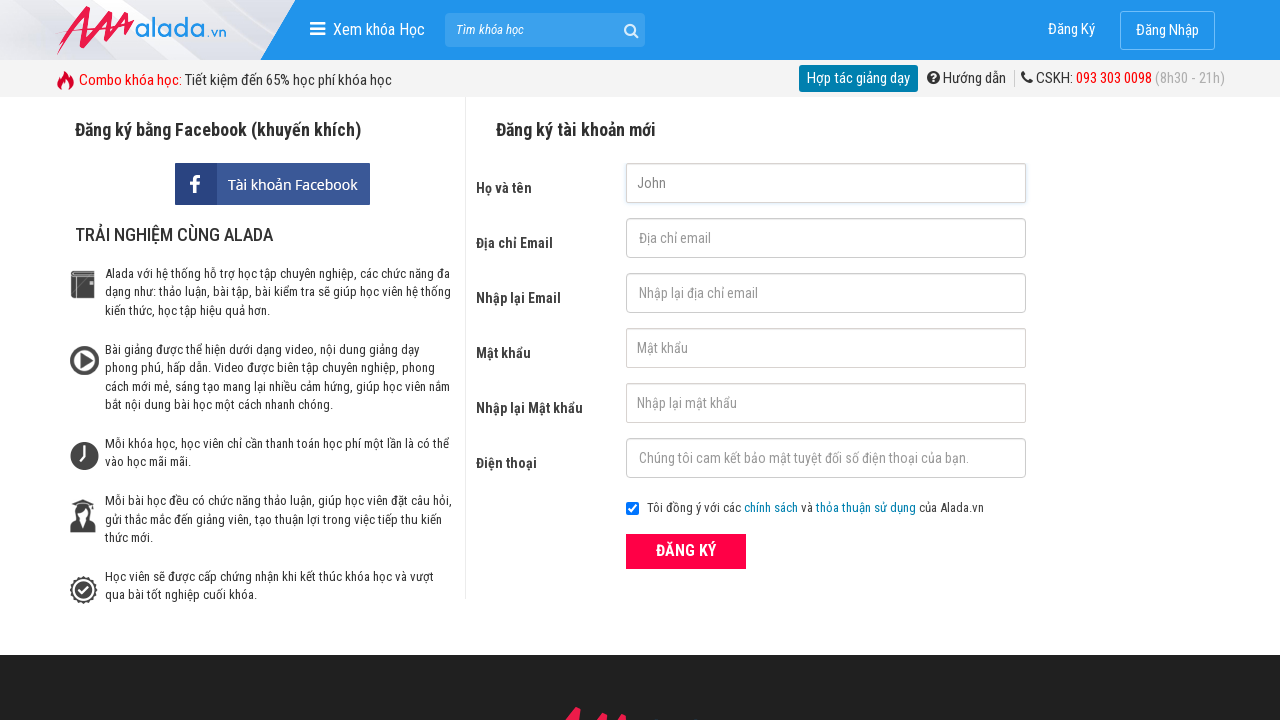

Filled email field with 'john@gmail.net' on #txtEmail
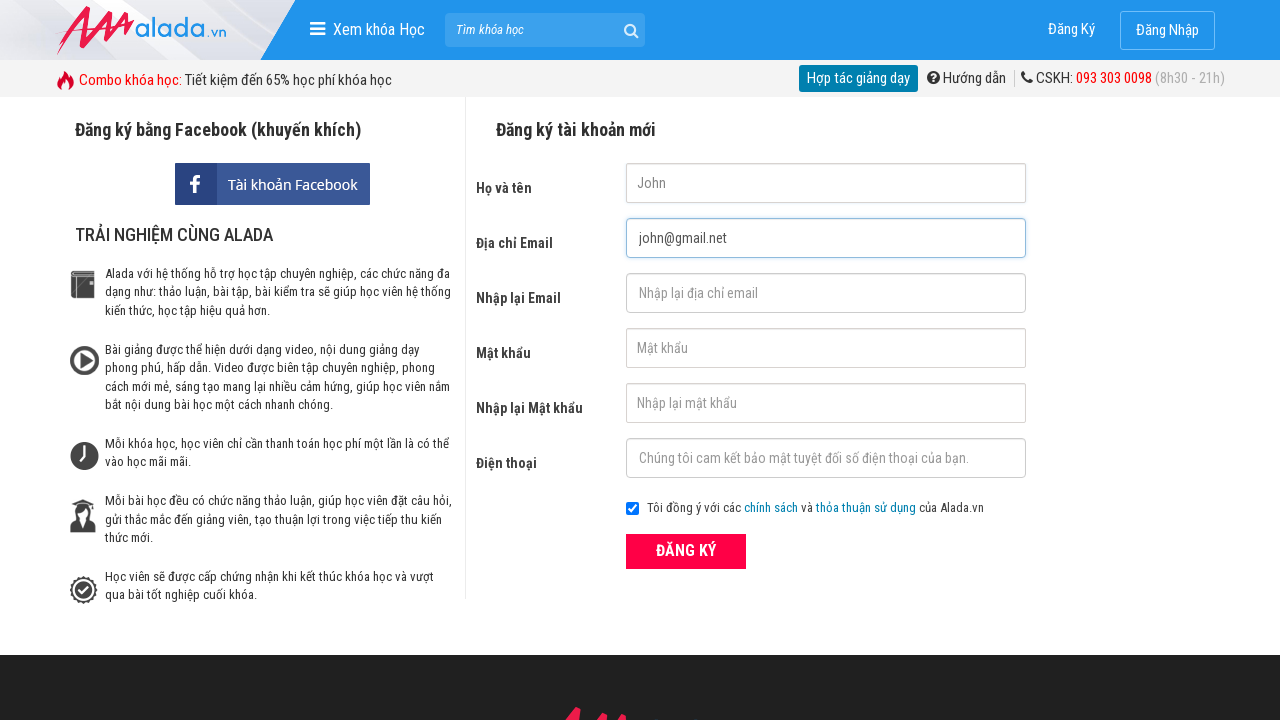

Filled confirm email field with 'john1@gmail.net' (mismatched) on #txtCEmail
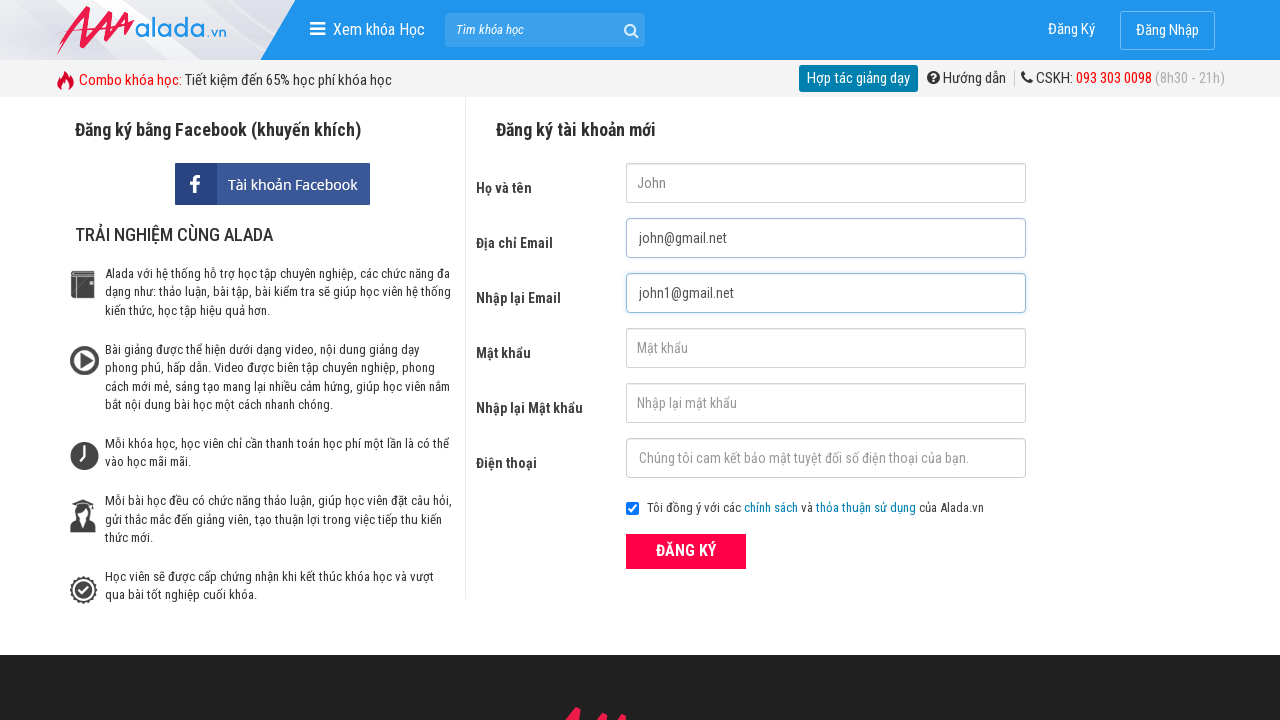

Filled password field with '123456' on #txtPassword
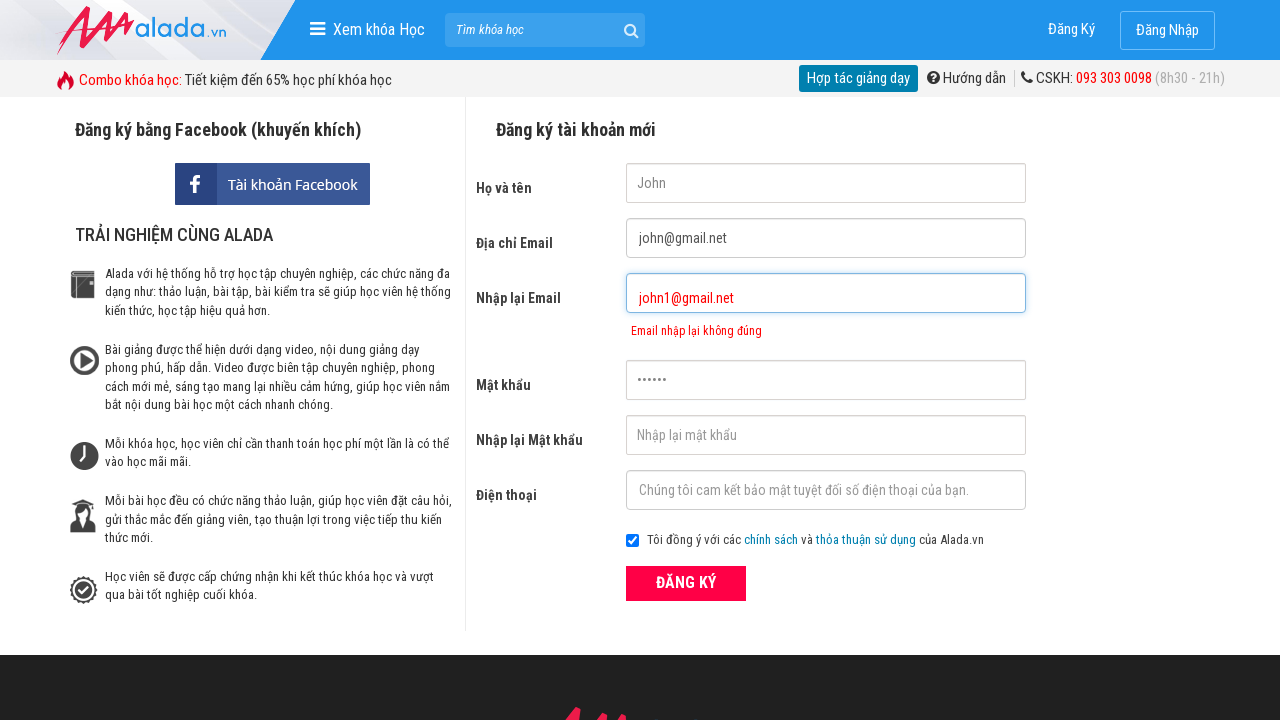

Filled confirm password field with '1234567' (mismatched with password) on #txtCPassword
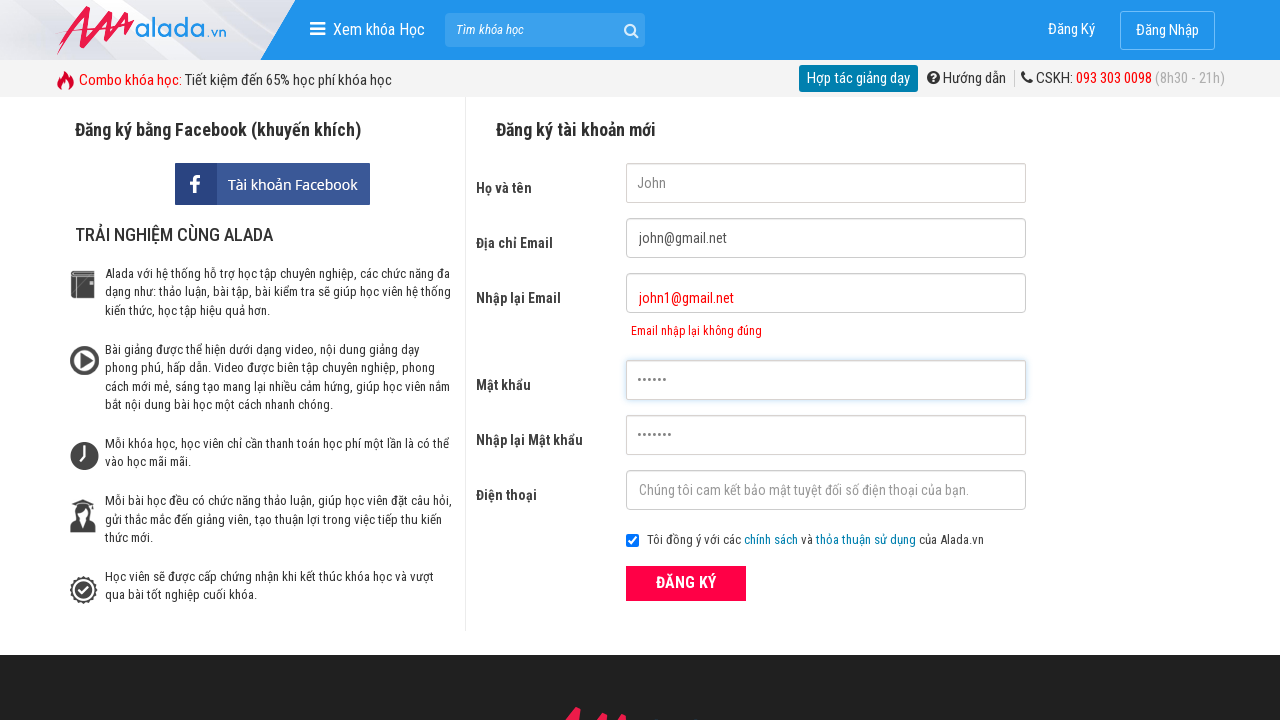

Filled phone number field with '0987654321' on #txtPhone
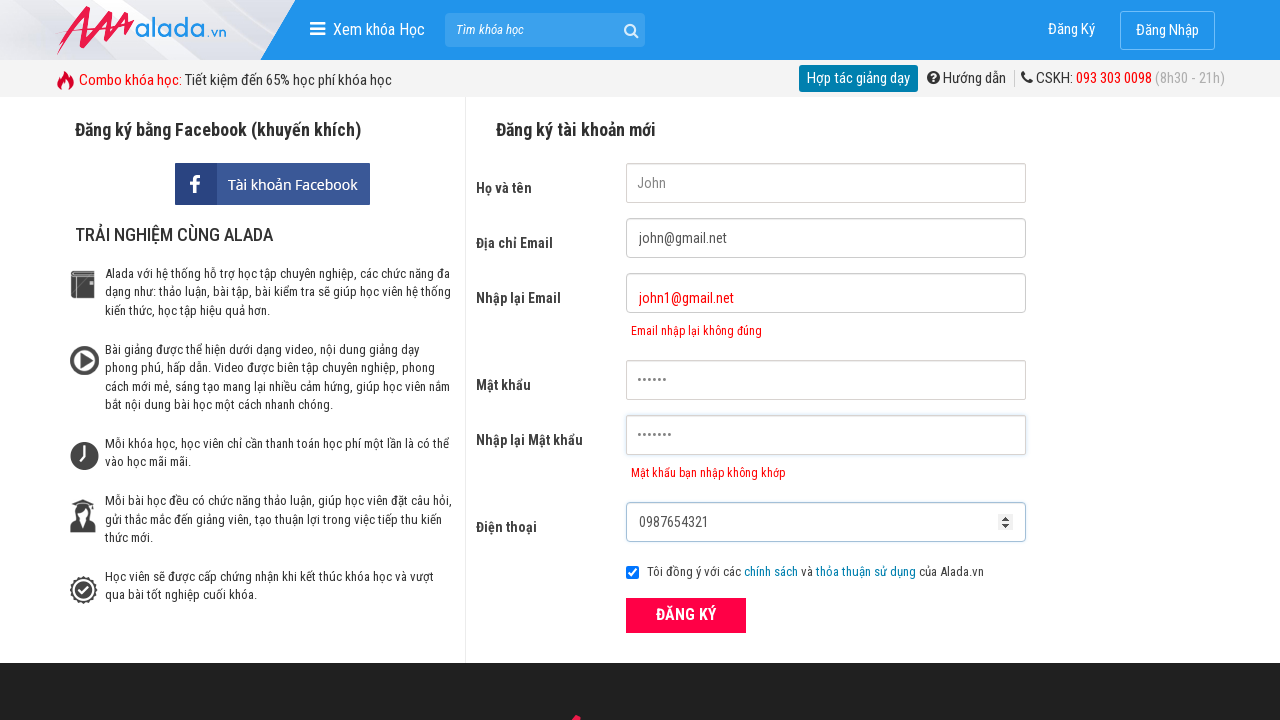

Clicked submit button to register at (686, 615) on button[type='submit']
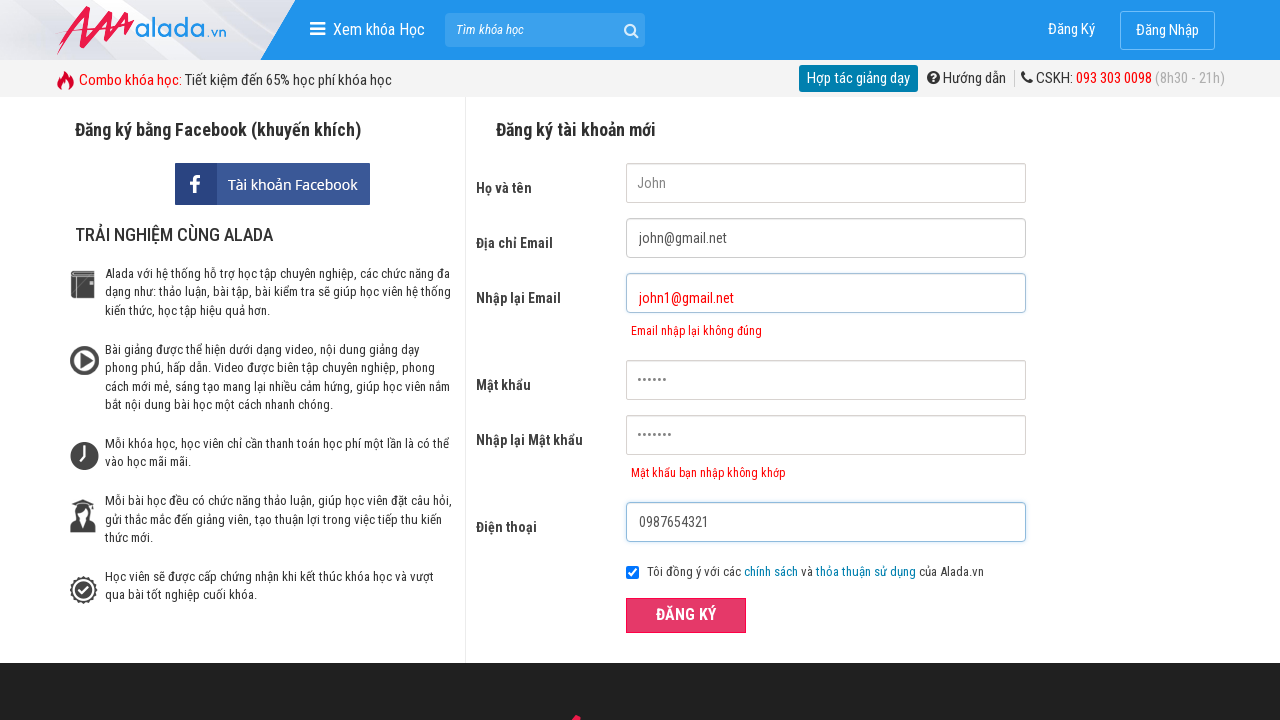

Confirm password validation error message appeared
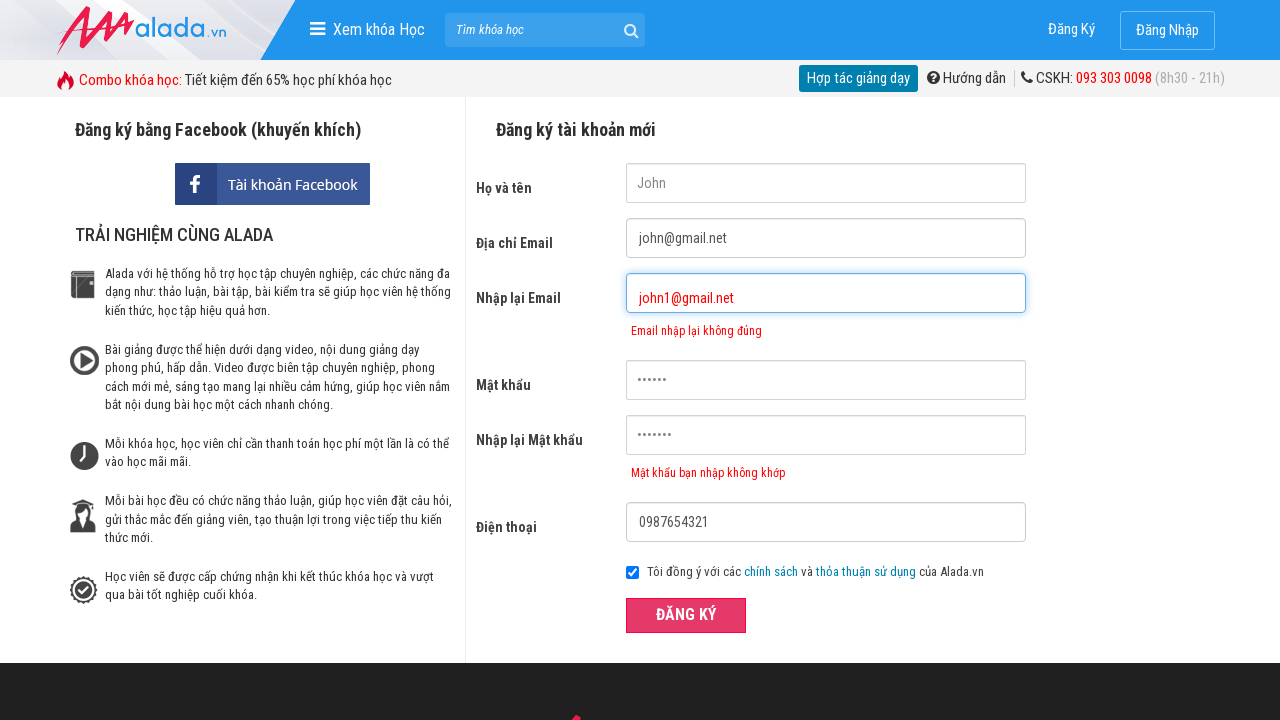

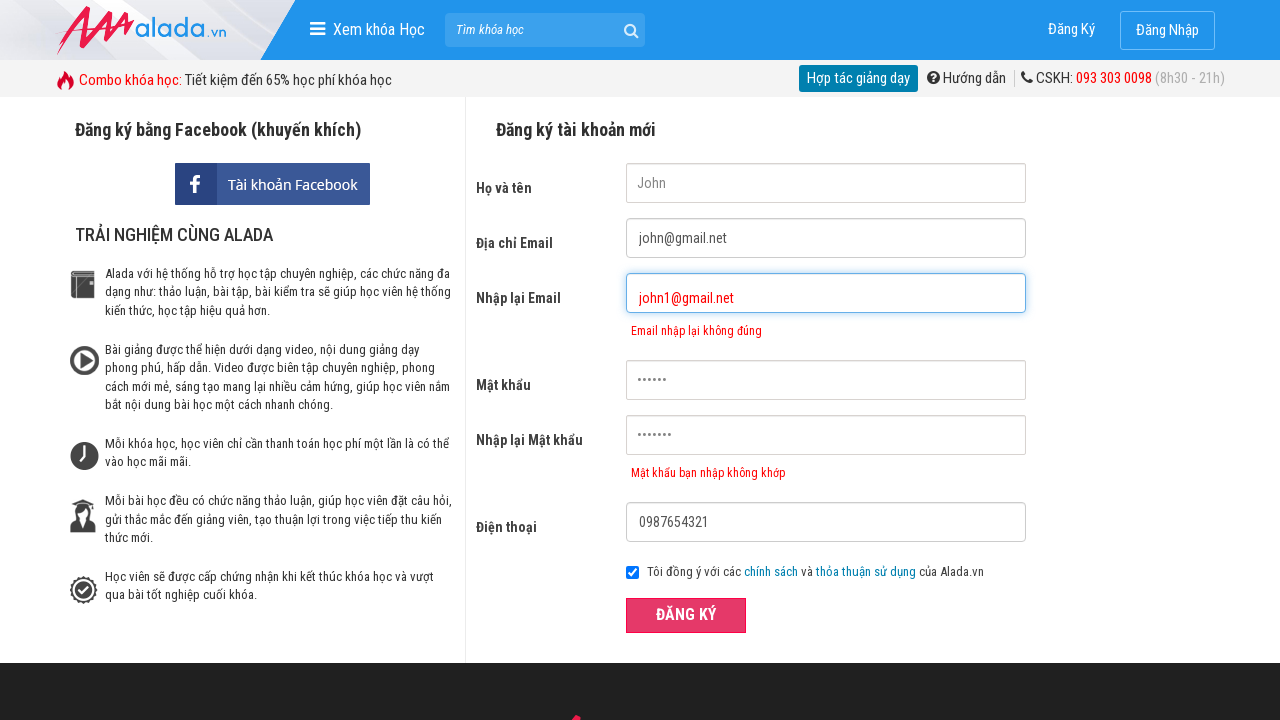